Tests user registration by clicking register link and filling all registration fields including zip, phone, SSN, username and password

Starting URL: https://parabank.parasoft.com/parabank/index.htm

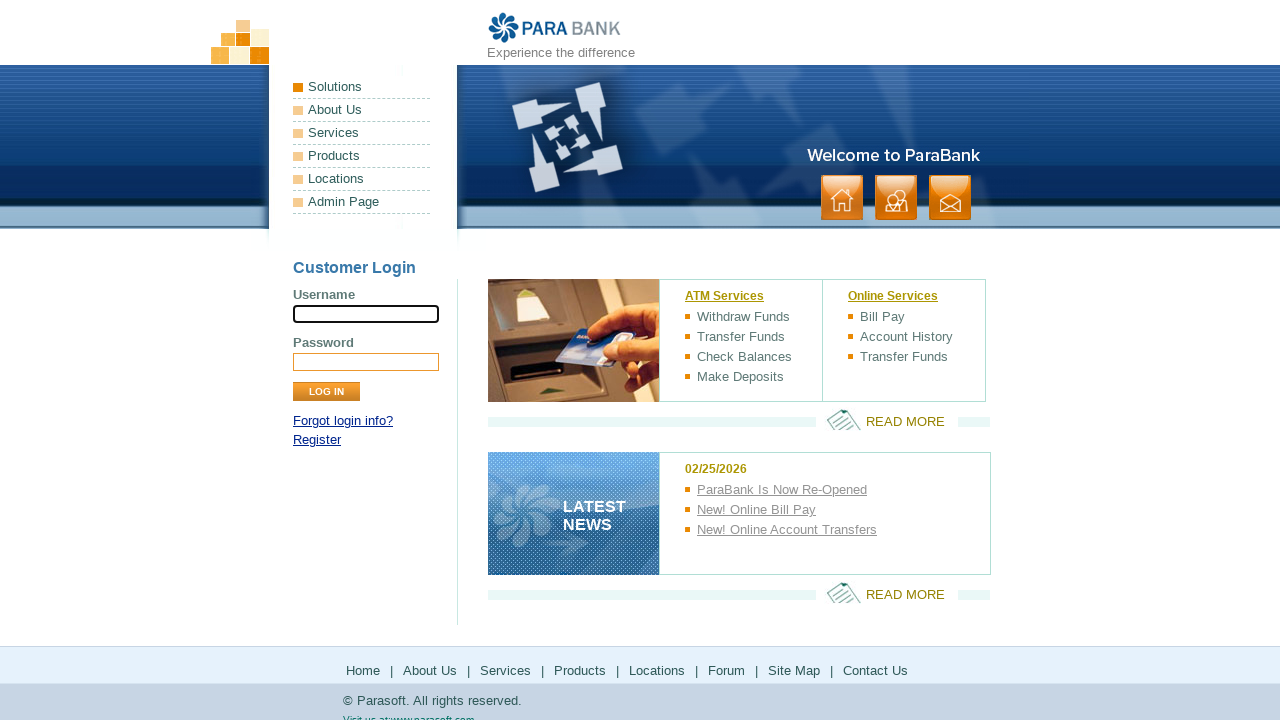

Clicked Register link on home page at (317, 440) on xpath=//a[contains(@href, 'register.htm')]
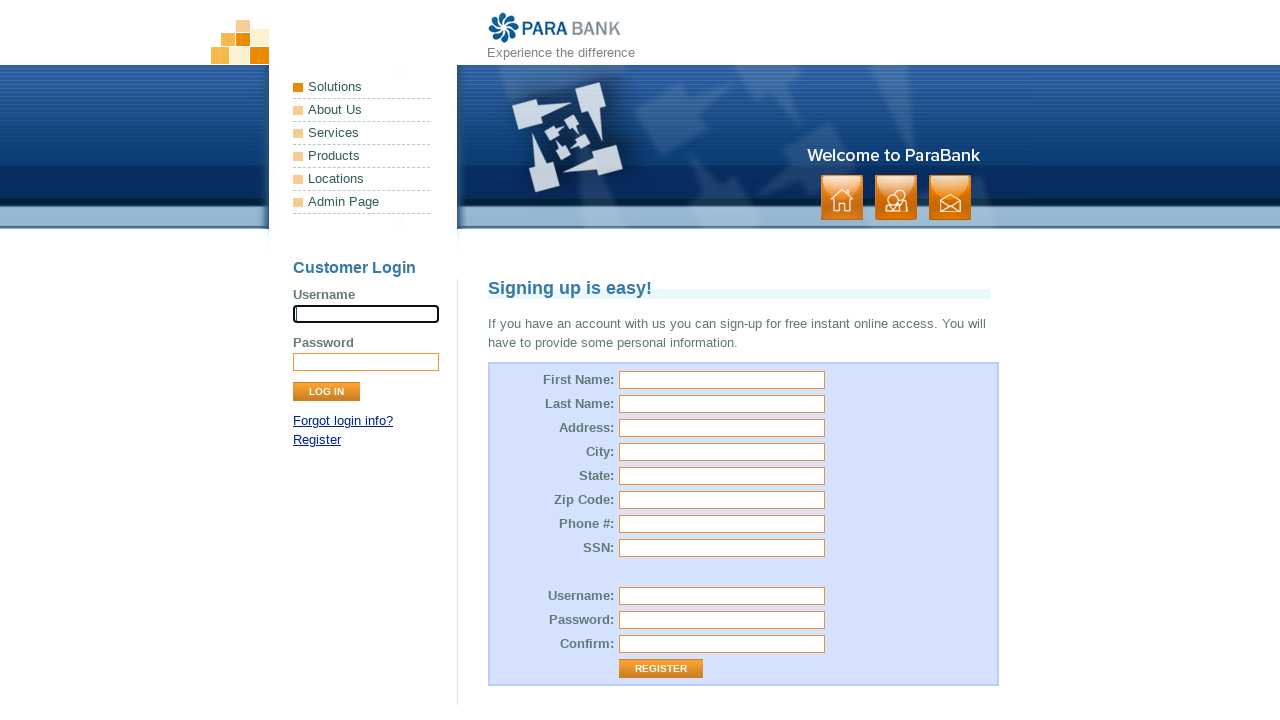

Filled first name field with 'Jane' on input#customer\.firstName
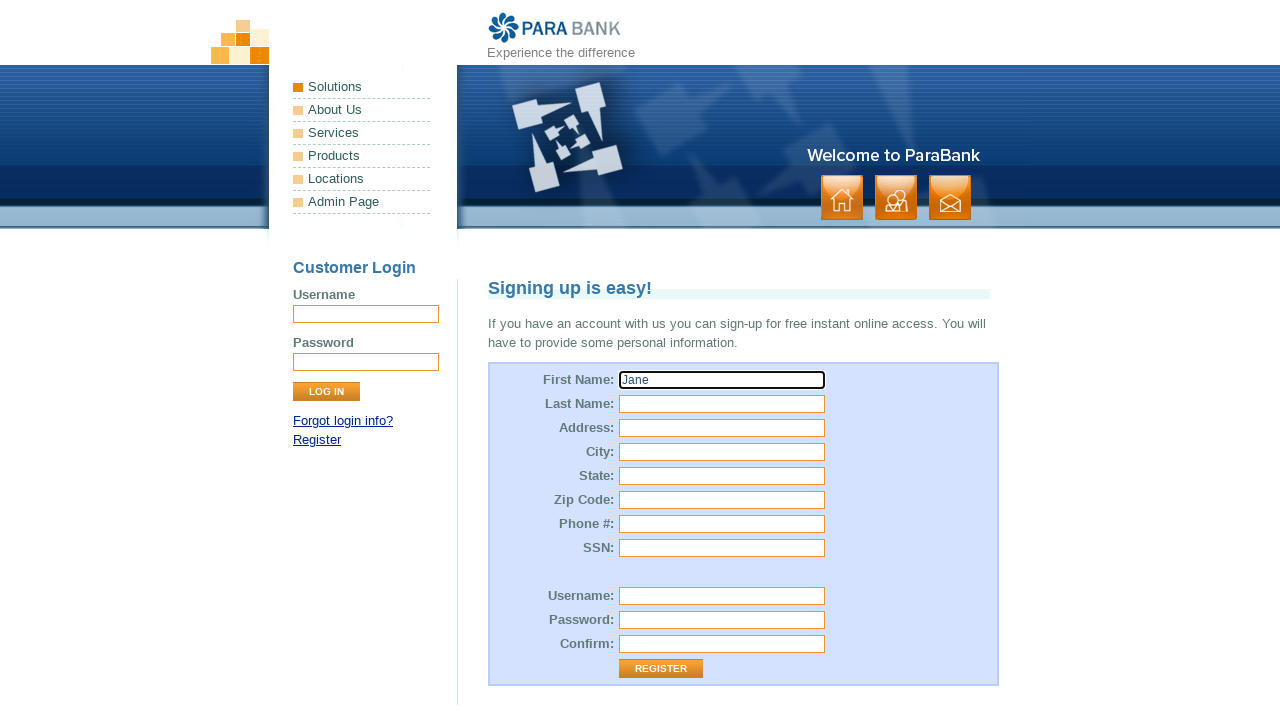

Filled last name field with 'Doe' on input#customer\.lastName
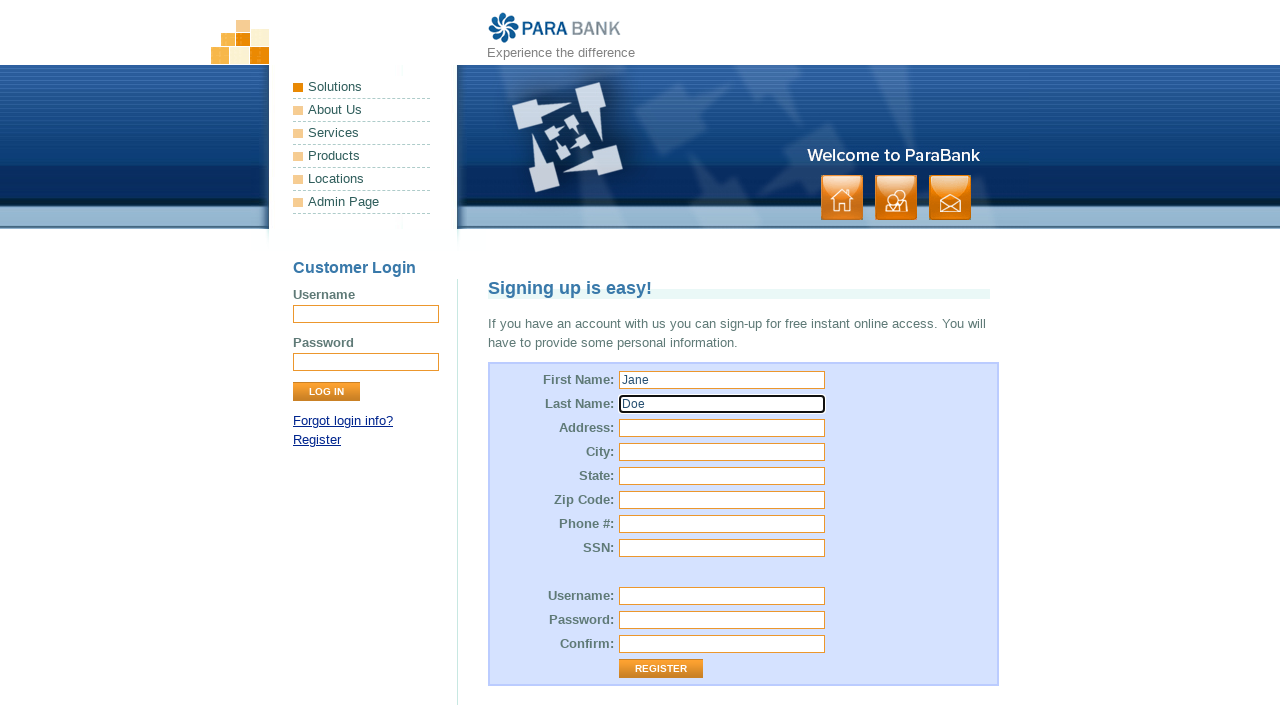

Filled street address field with '456 Oak Avenue' on input#customer\.address\.street
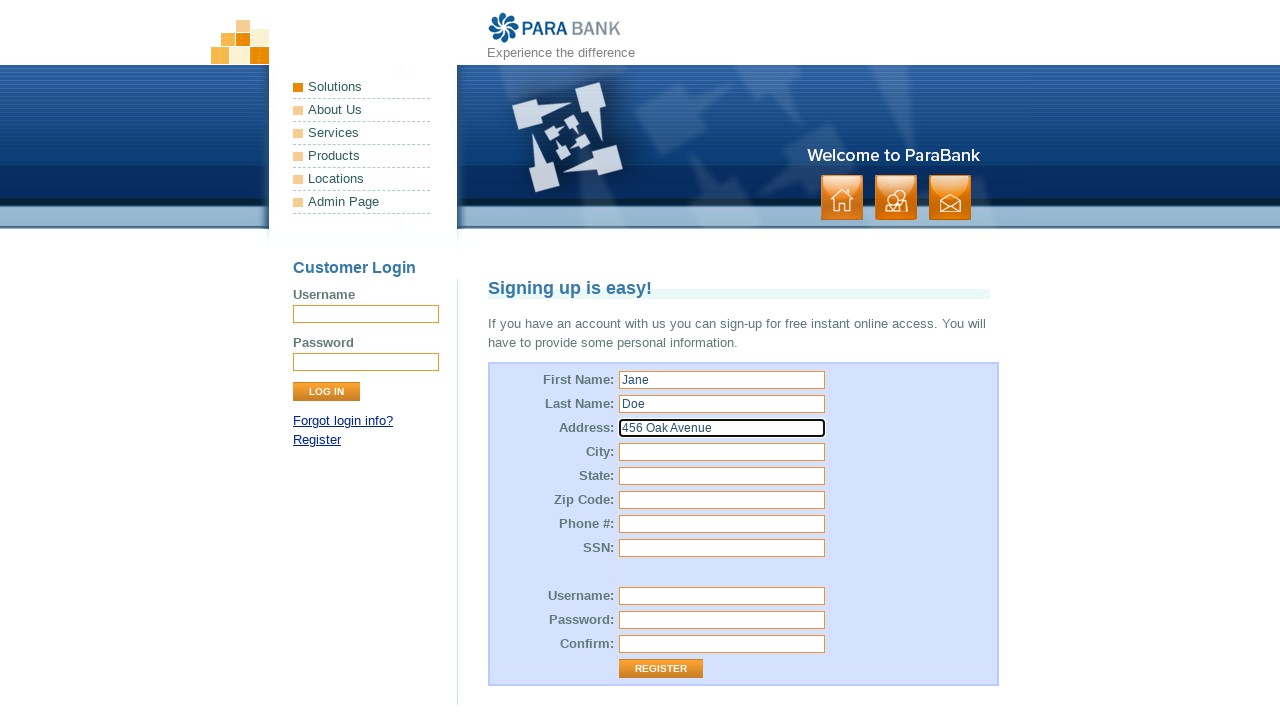

Filled city field with 'Los Angeles' on input#customer\.address\.city
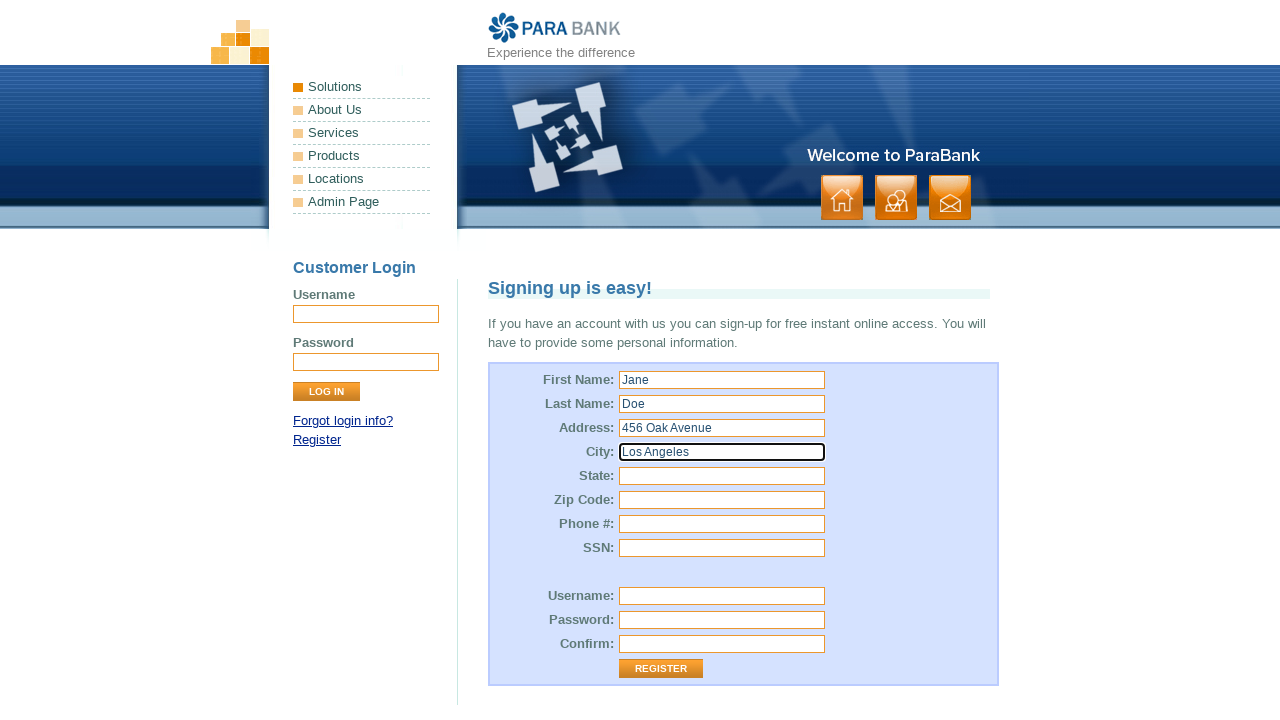

Filled state field with 'CA' on input#customer\.address\.state
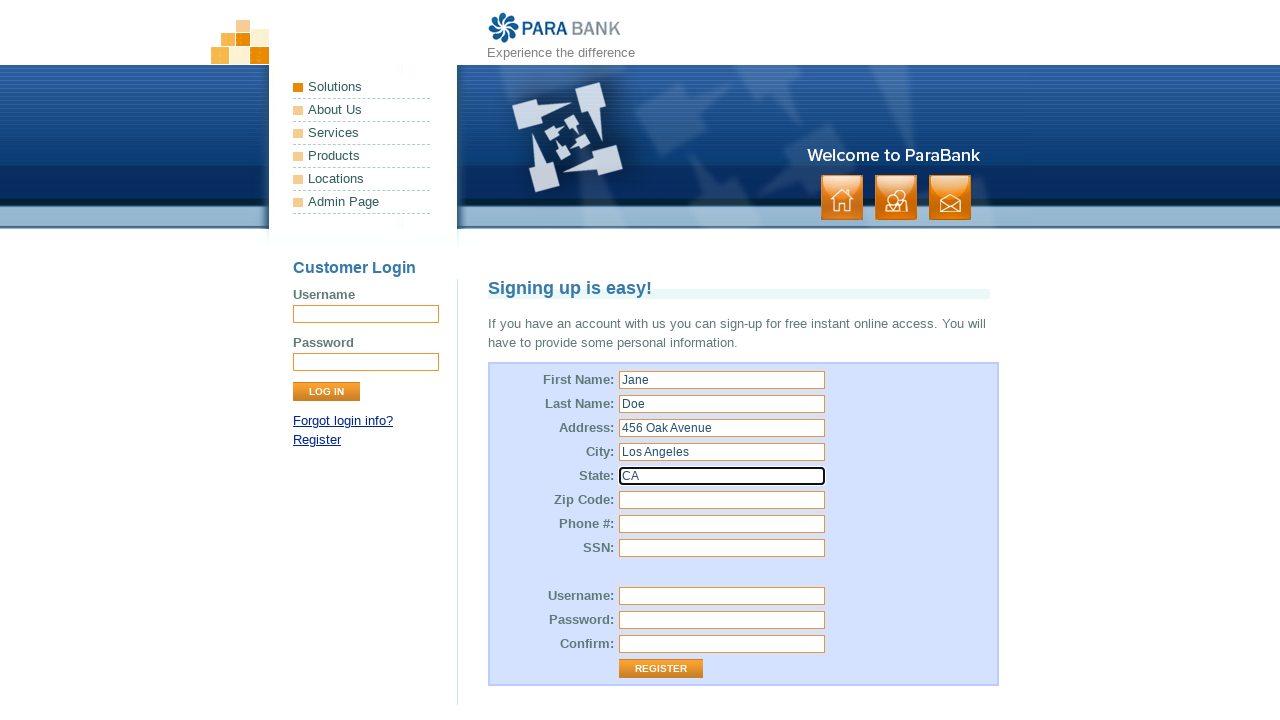

Filled zip code field with '90001' on input#customer\.address\.zipCode
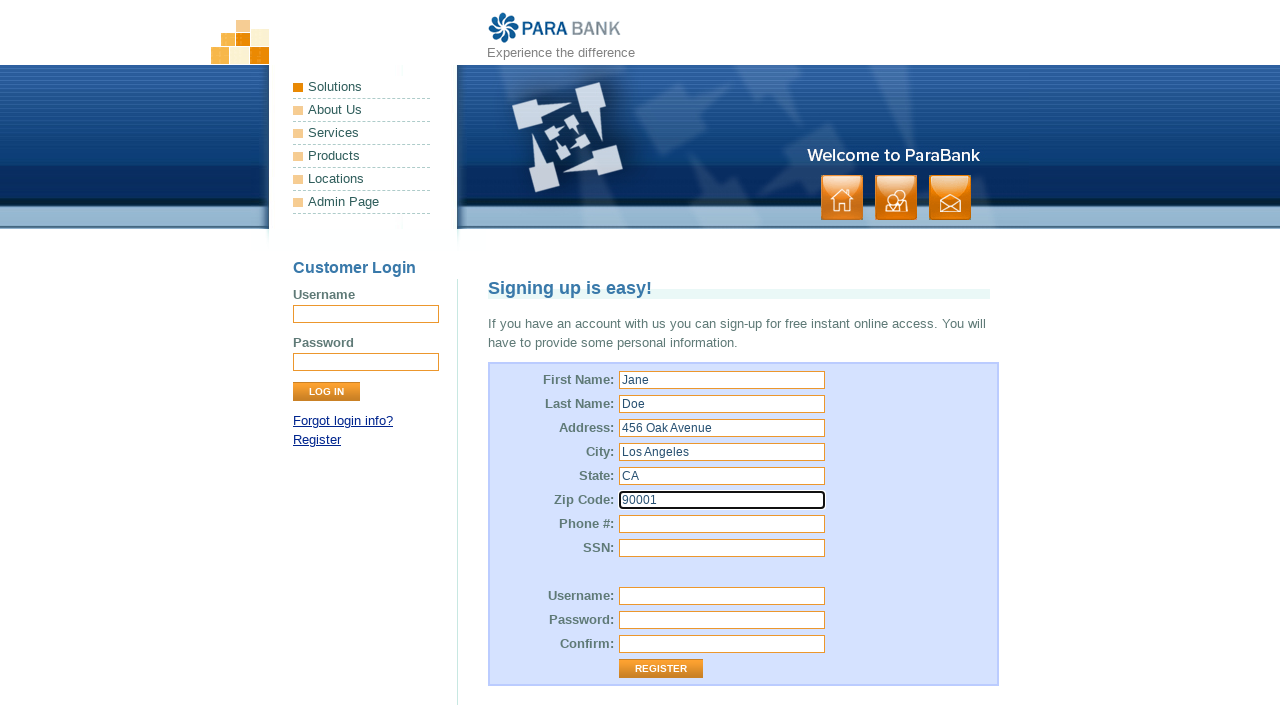

Filled phone number field with '5559876543' on input#customer\.phoneNumber
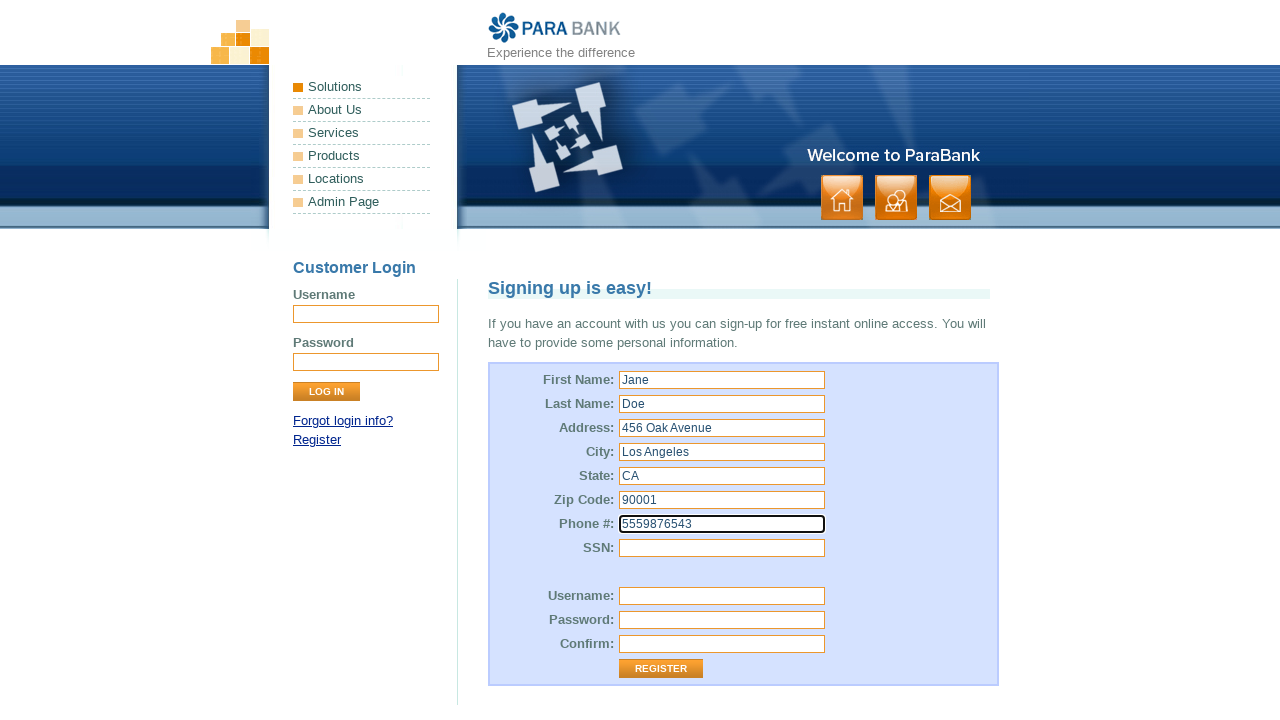

Filled SSN field with '987654321' on input#customer\.ssn
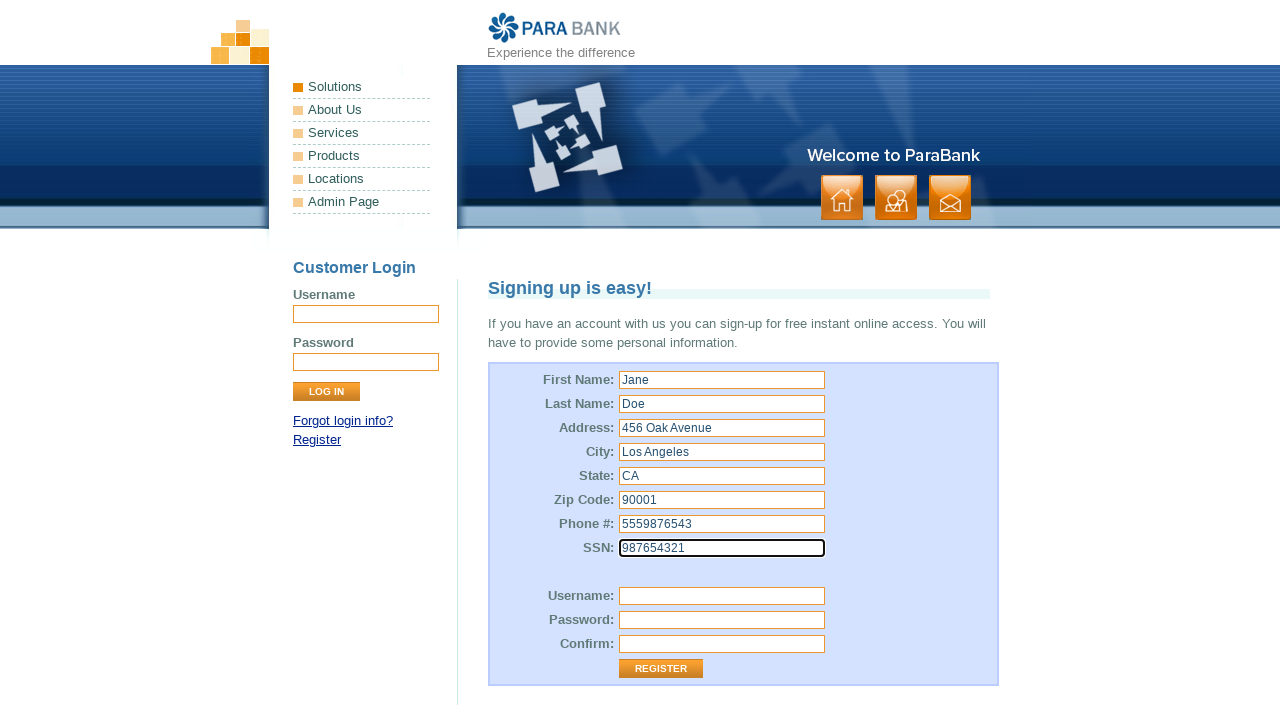

Filled username field with 'testuser456' on input#customer\.username
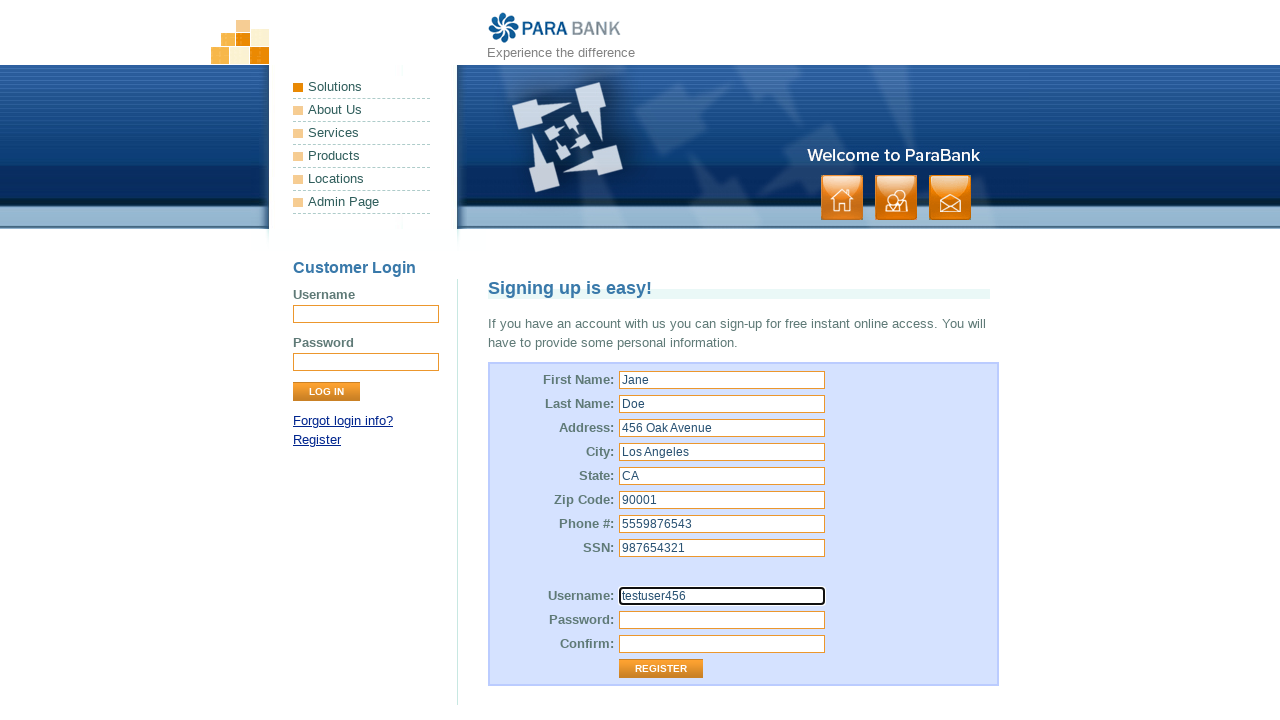

Filled password field with 'TestPass123' on input#customer\.password
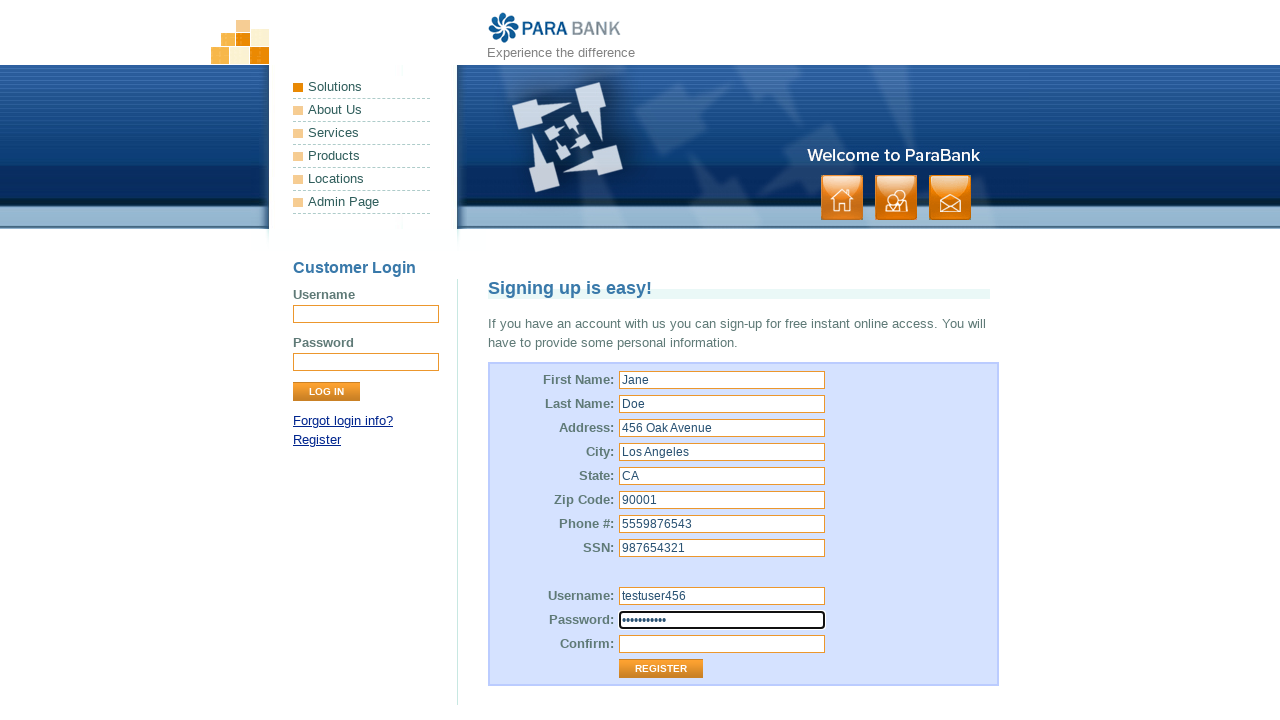

Filled repeated password field with 'TestPass123' on input#repeatedPassword
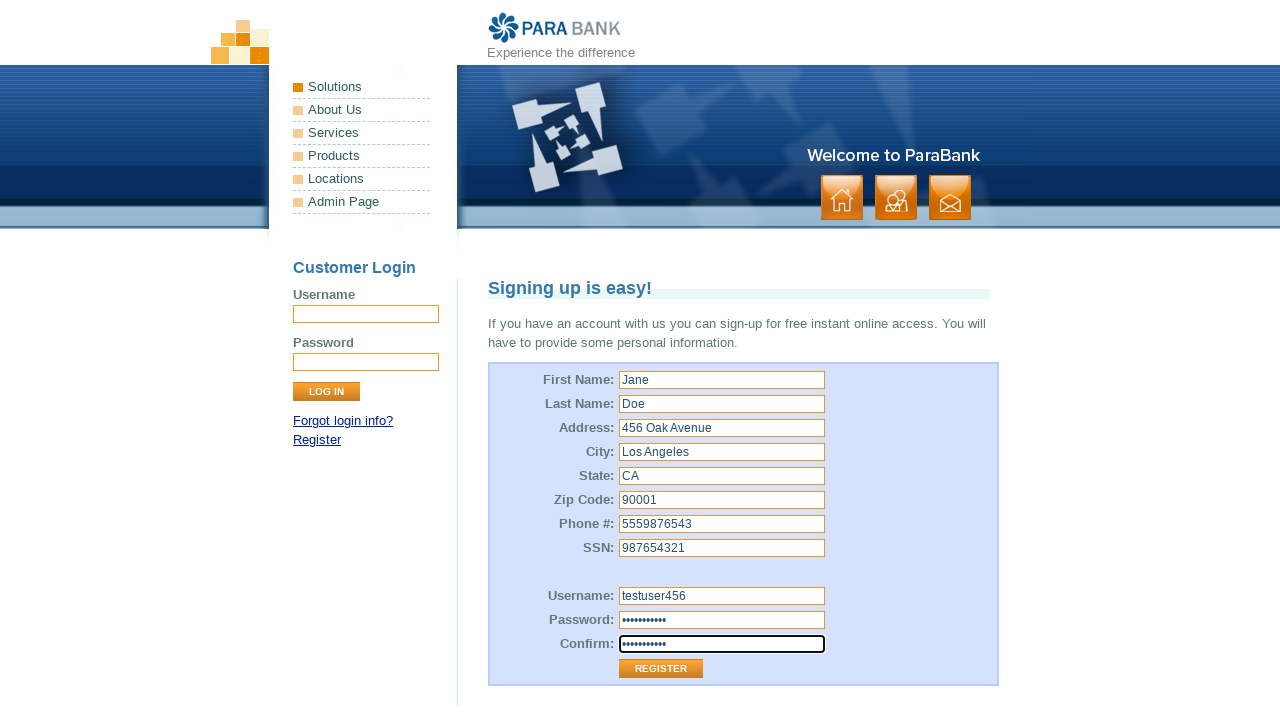

Clicked Register button to submit registration form at (661, 669) on input[value='Register']
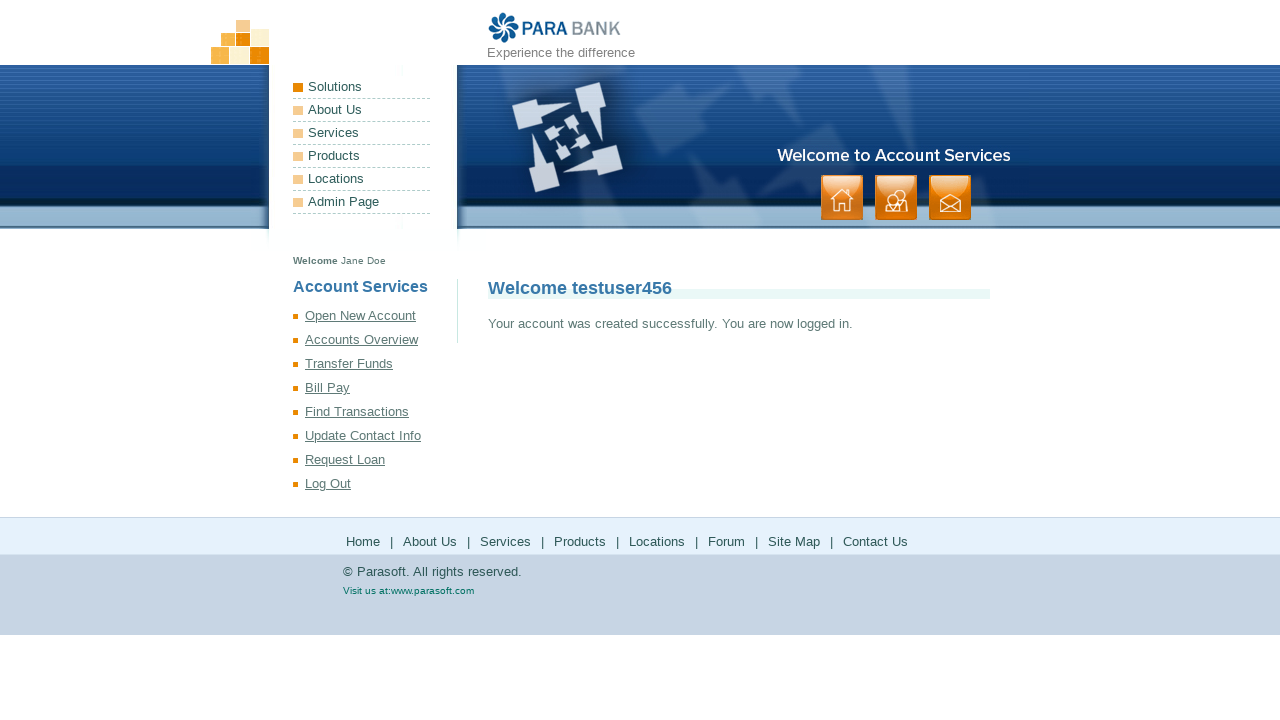

Registration success message appeared
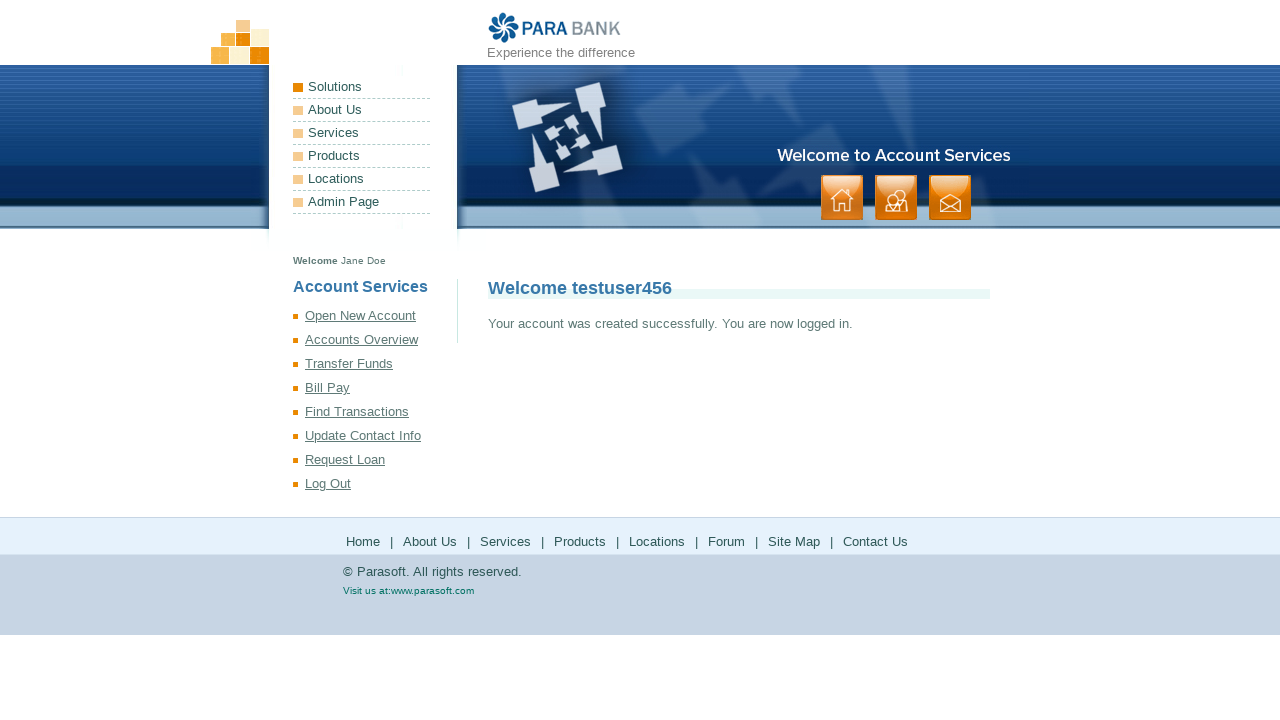

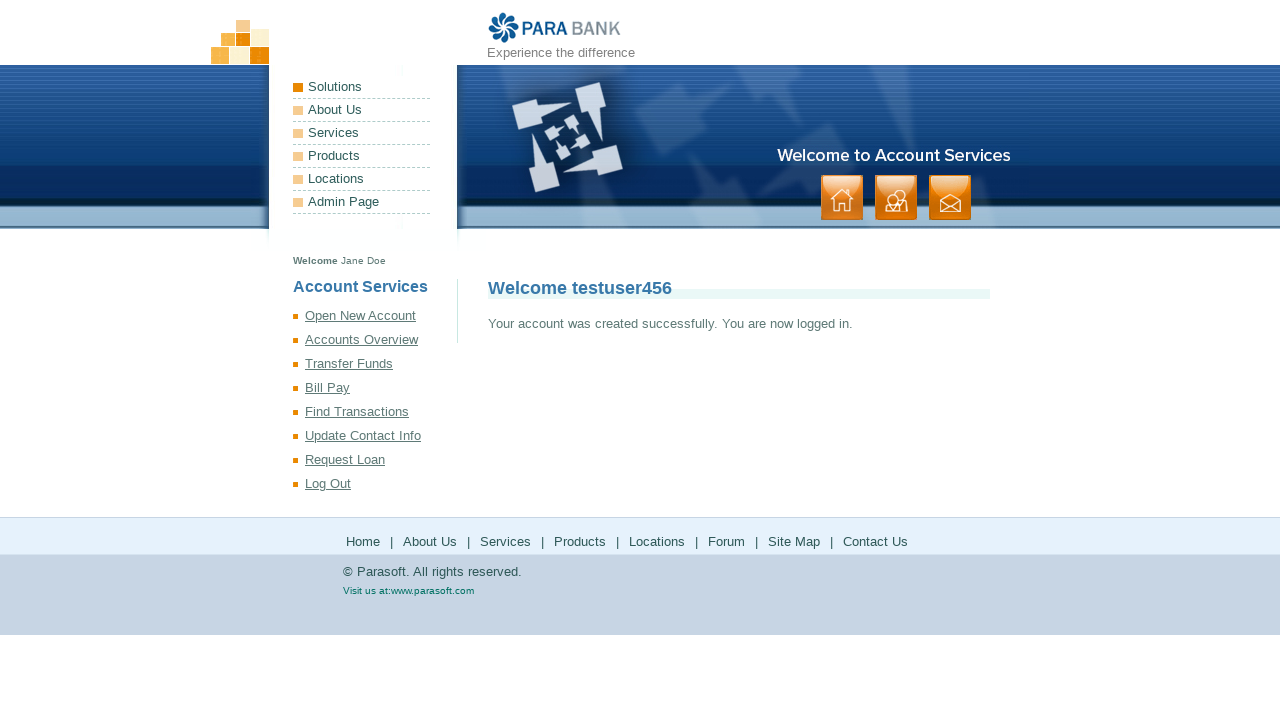